Tests filling a name field, clicking confirm button, and accepting the alert dialog

Starting URL: https://www.rahulshettyacademy.com/AutomationPractice/

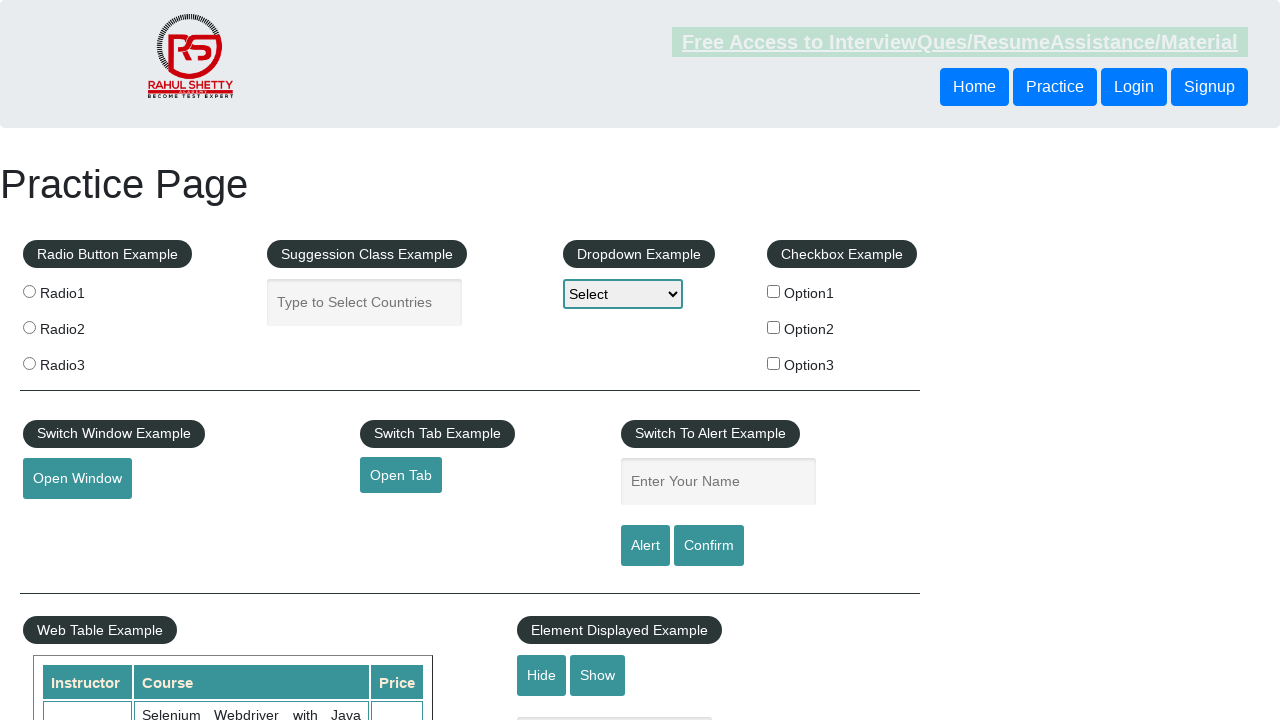

Set up dialog handler to accept alert dialogs
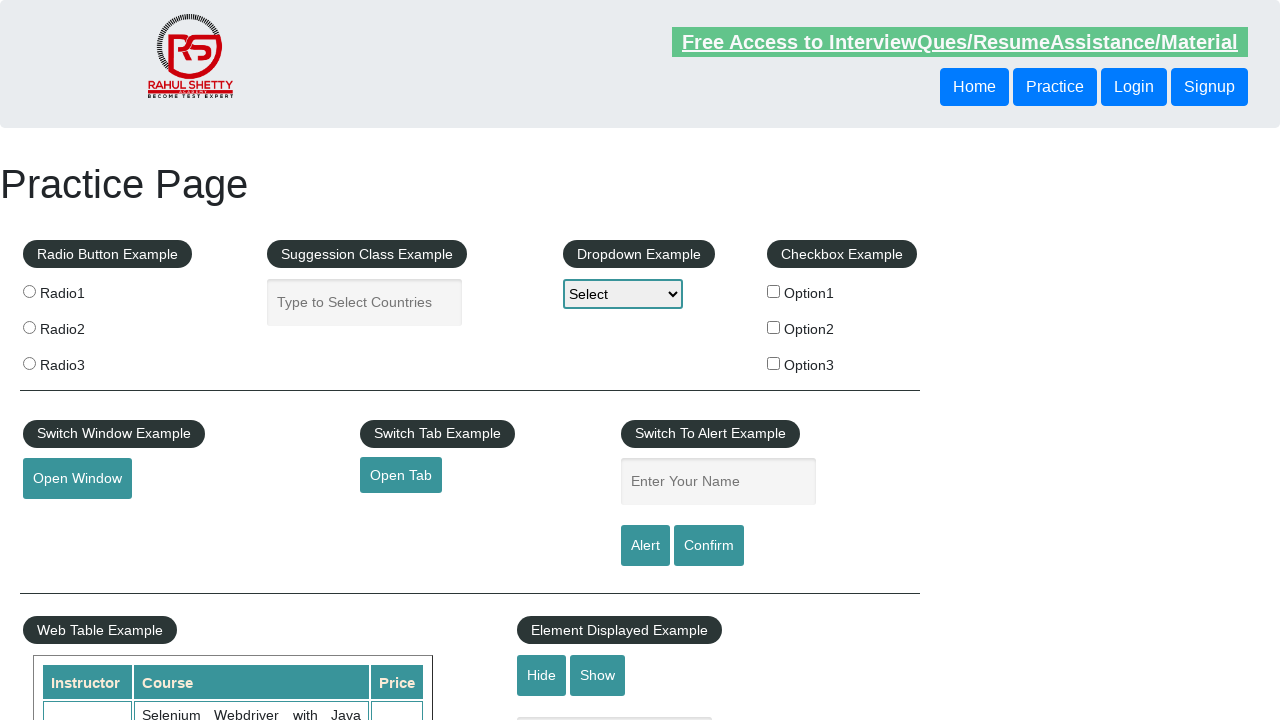

Filled name field with 'usha' on #name
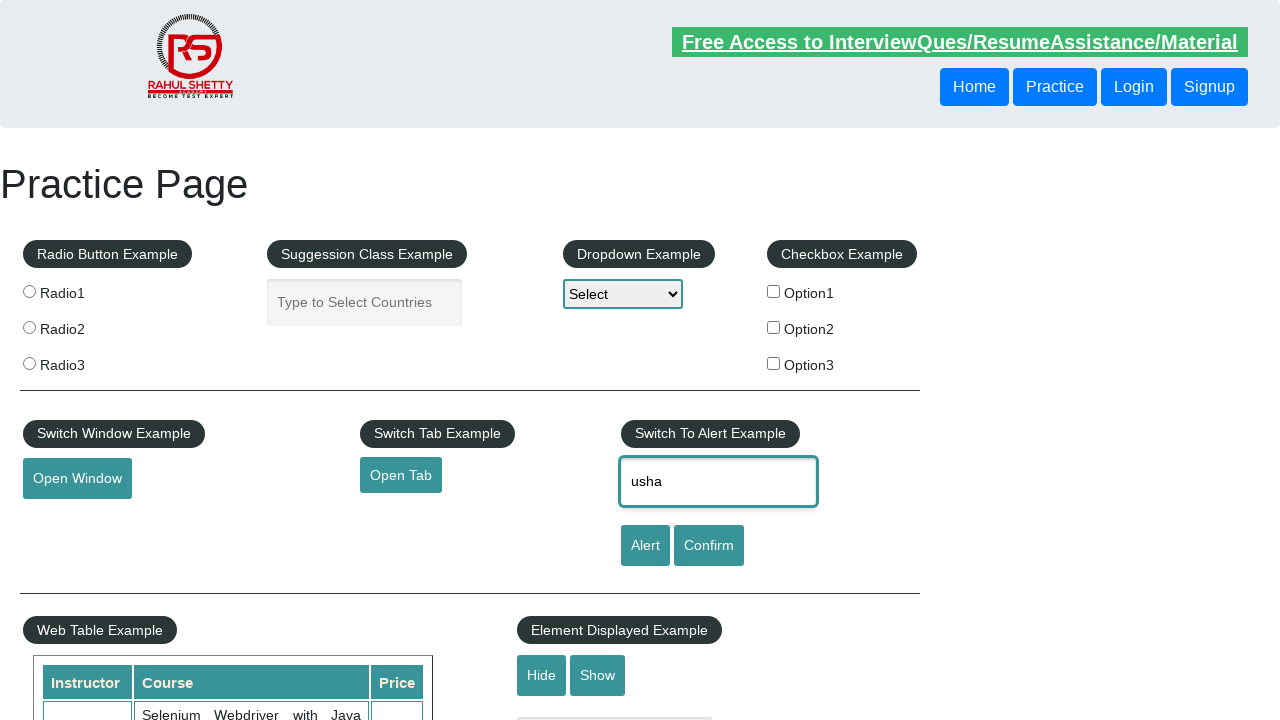

Clicked confirm button to trigger alert at (709, 546) on #confirmbtn
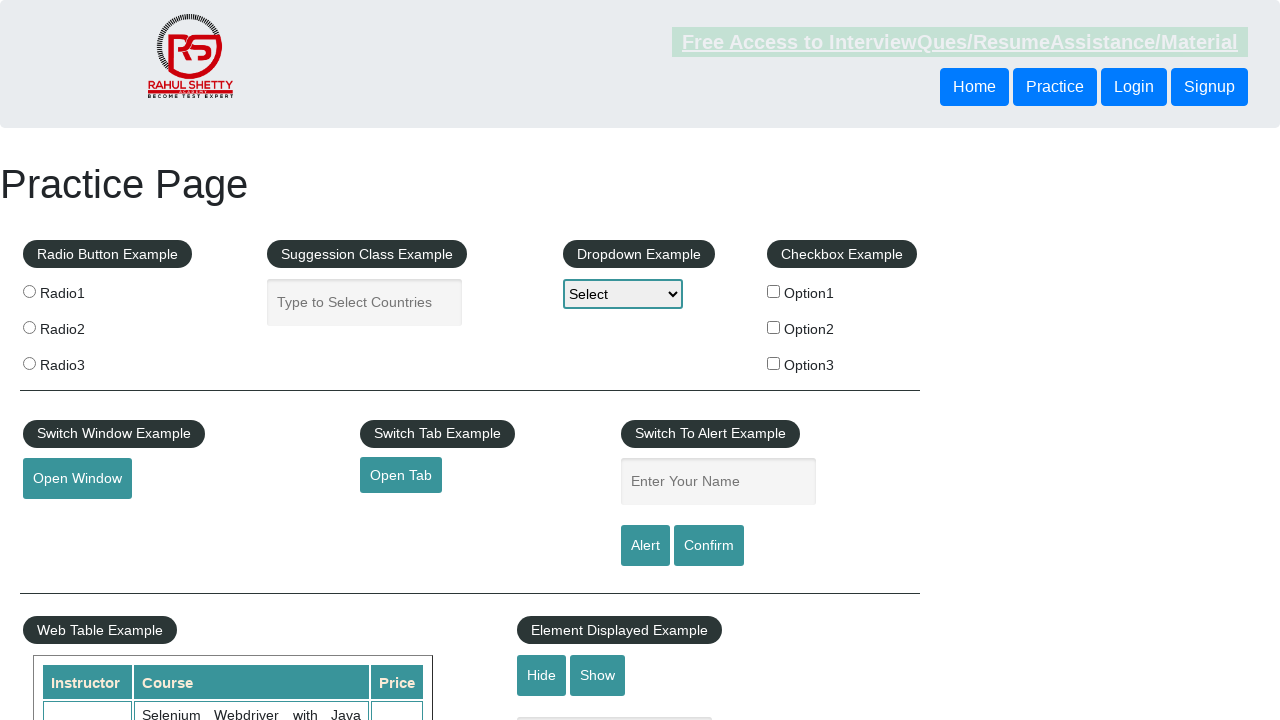

Waited for alert to be processed and accepted
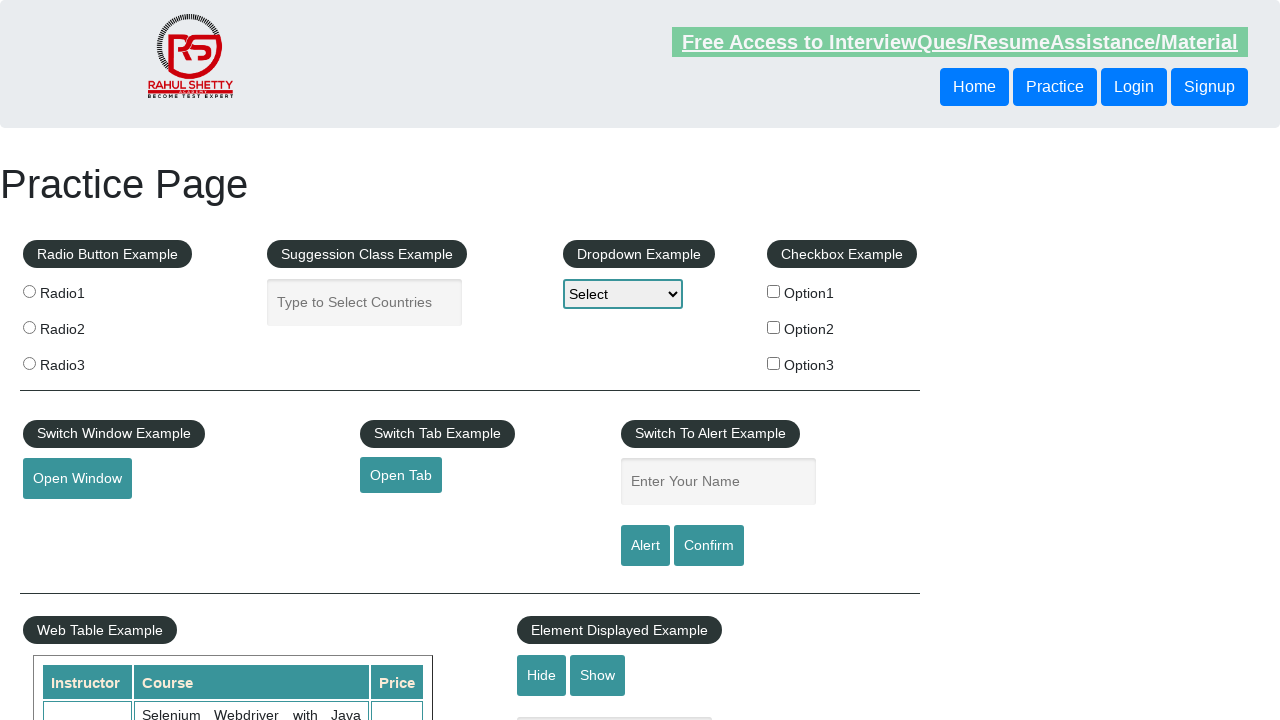

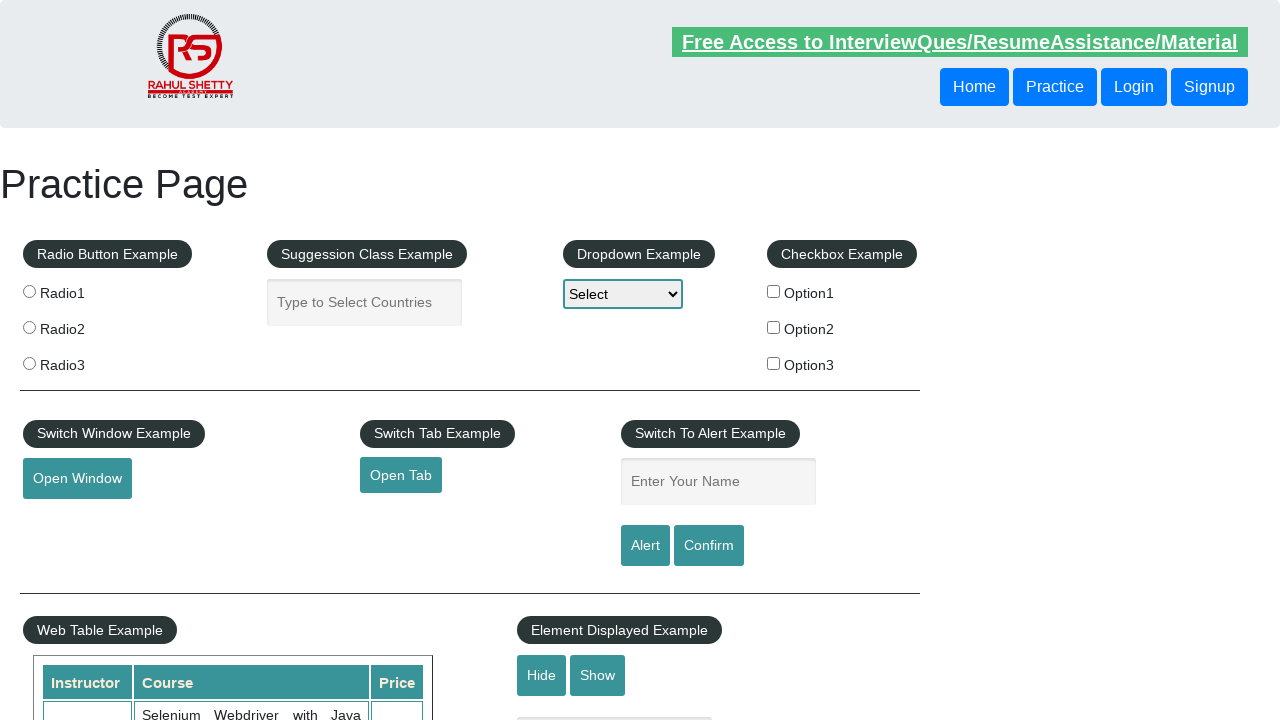